Tests the autosuggestive dropdown functionality by typing partial text into a country input field and selecting a matching country from the dropdown suggestions

Starting URL: https://rahulshettyacademy.com/dropdownsPractise/

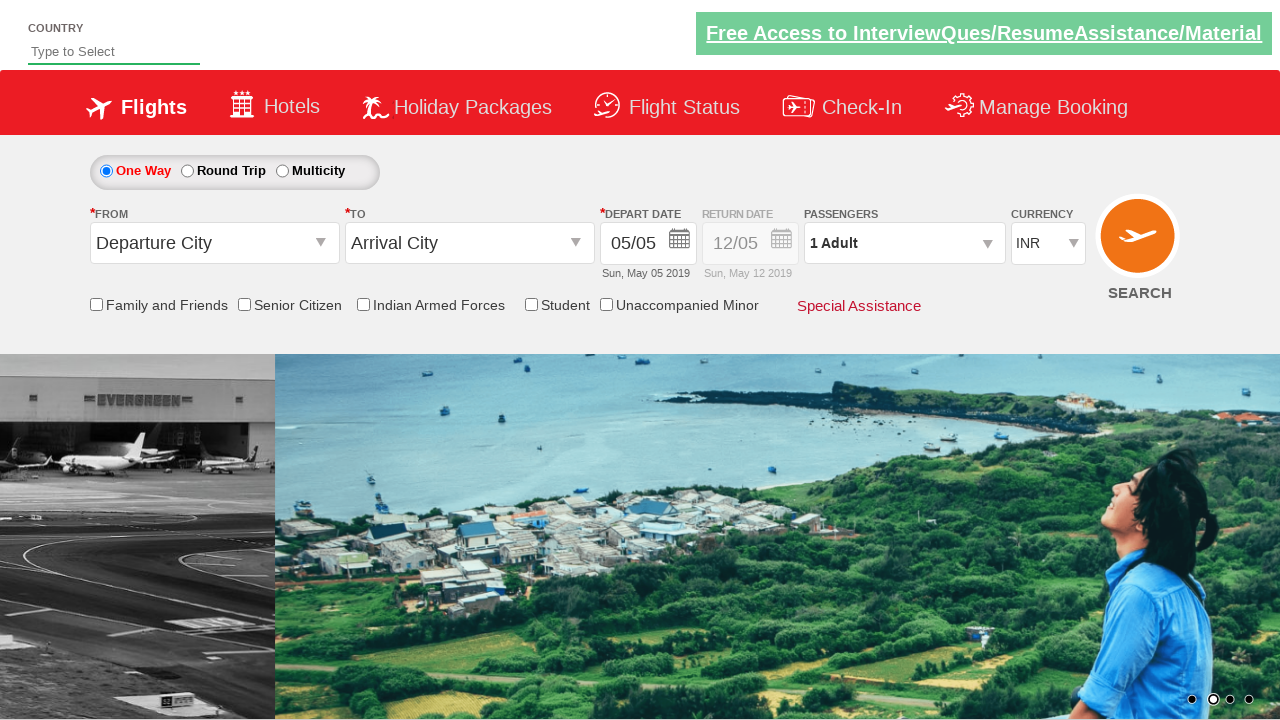

Filled autosuggest field with first 2 characters of 'India' ('in') on #autosuggest
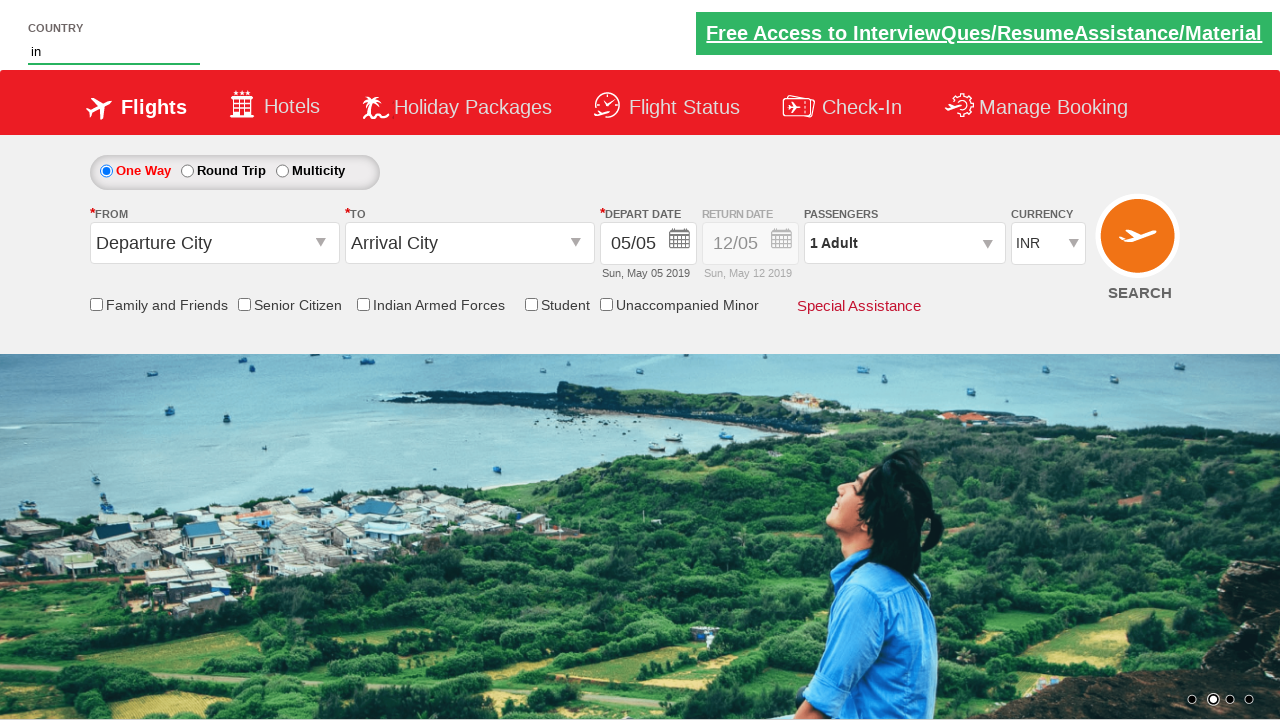

Waited for dropdown suggestions to appear
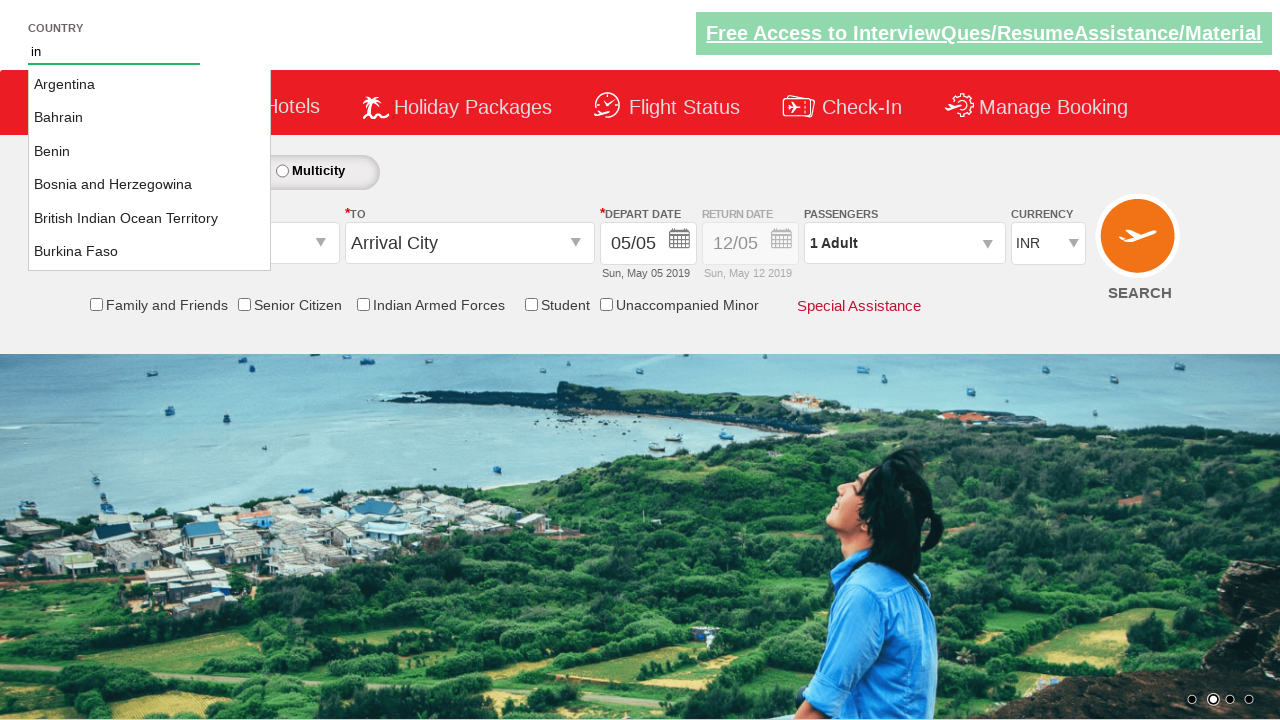

Selected 'India' from the autosuggestive dropdown at (150, 218) on li.ui-menu-item a:has-text('India')
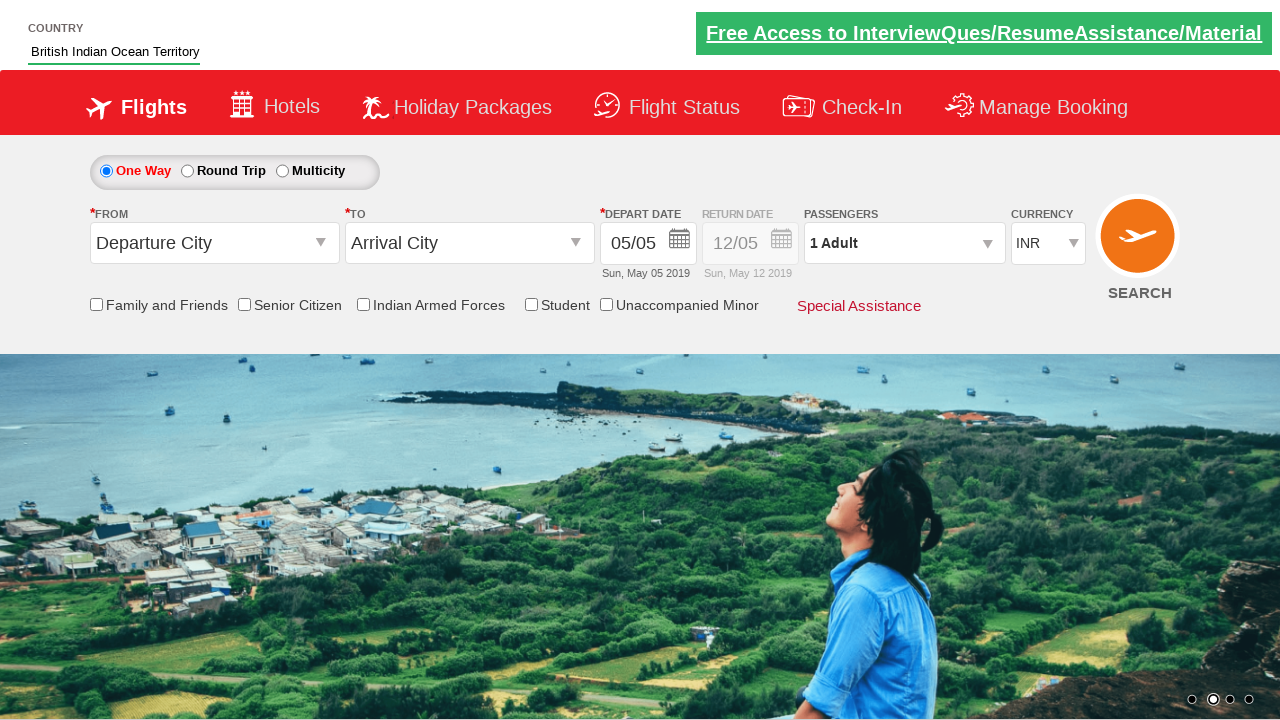

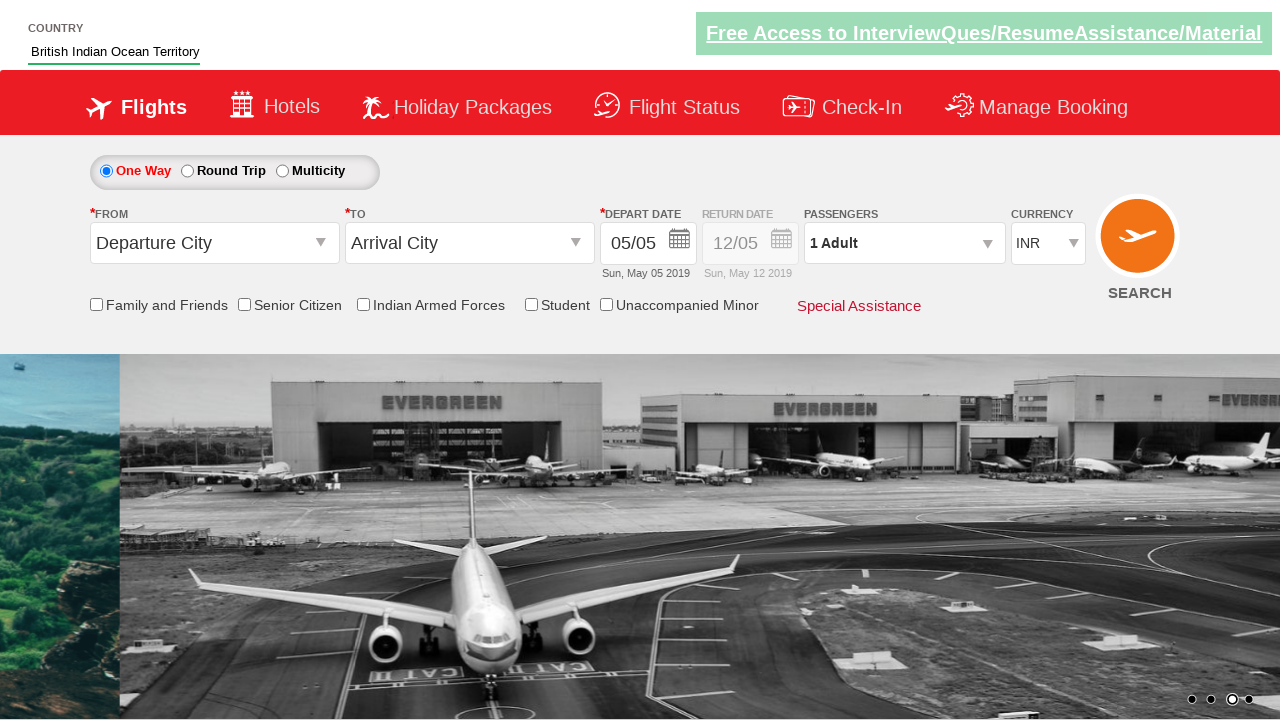